Tests checkbox functionality by checking two checkboxes (Automation and Performance) and verifying they are checked

Starting URL: https://artoftesting.com/samplesiteforselenium

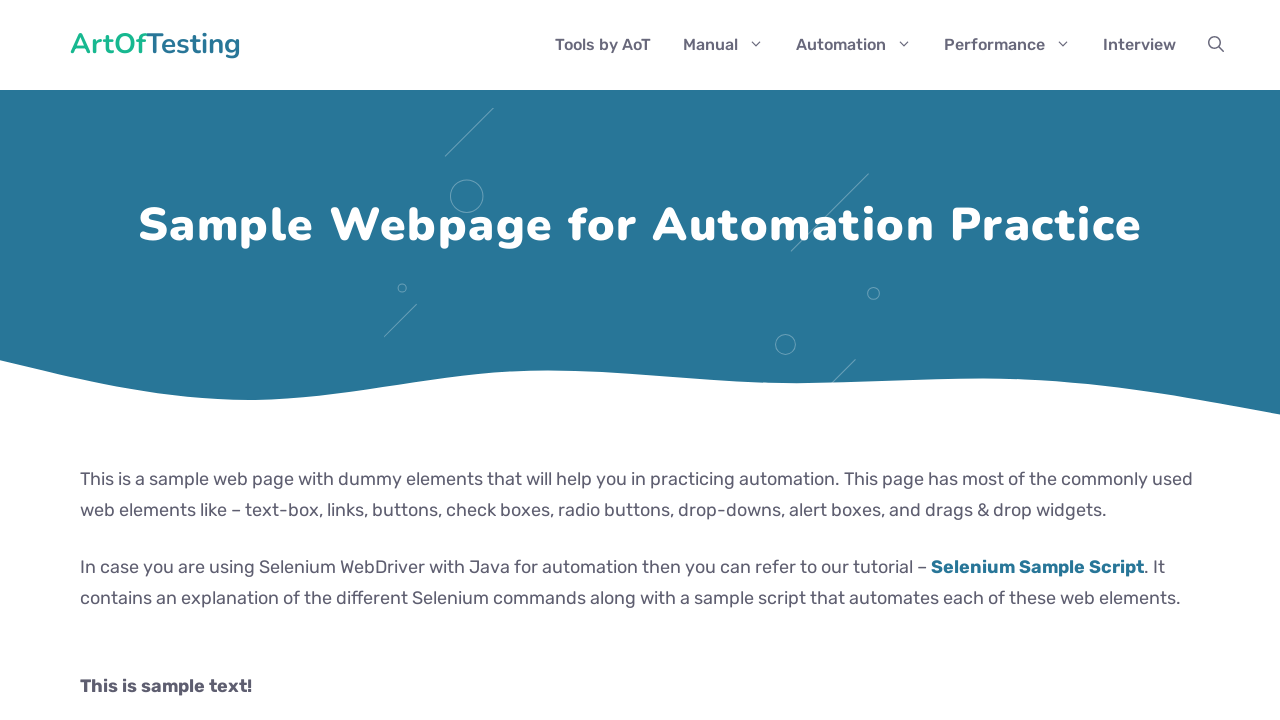

Checked the Automation checkbox at (86, 360) on xpath=//input[@value='Automation']
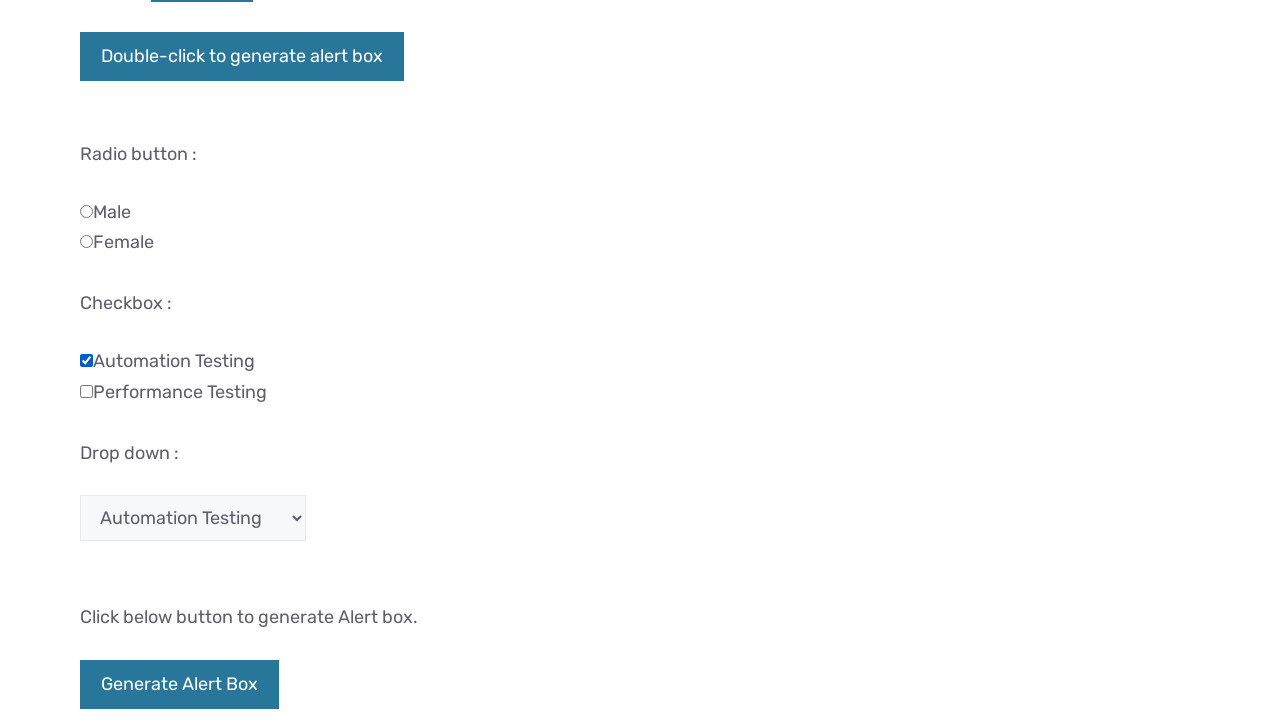

Verified Automation checkbox is checked
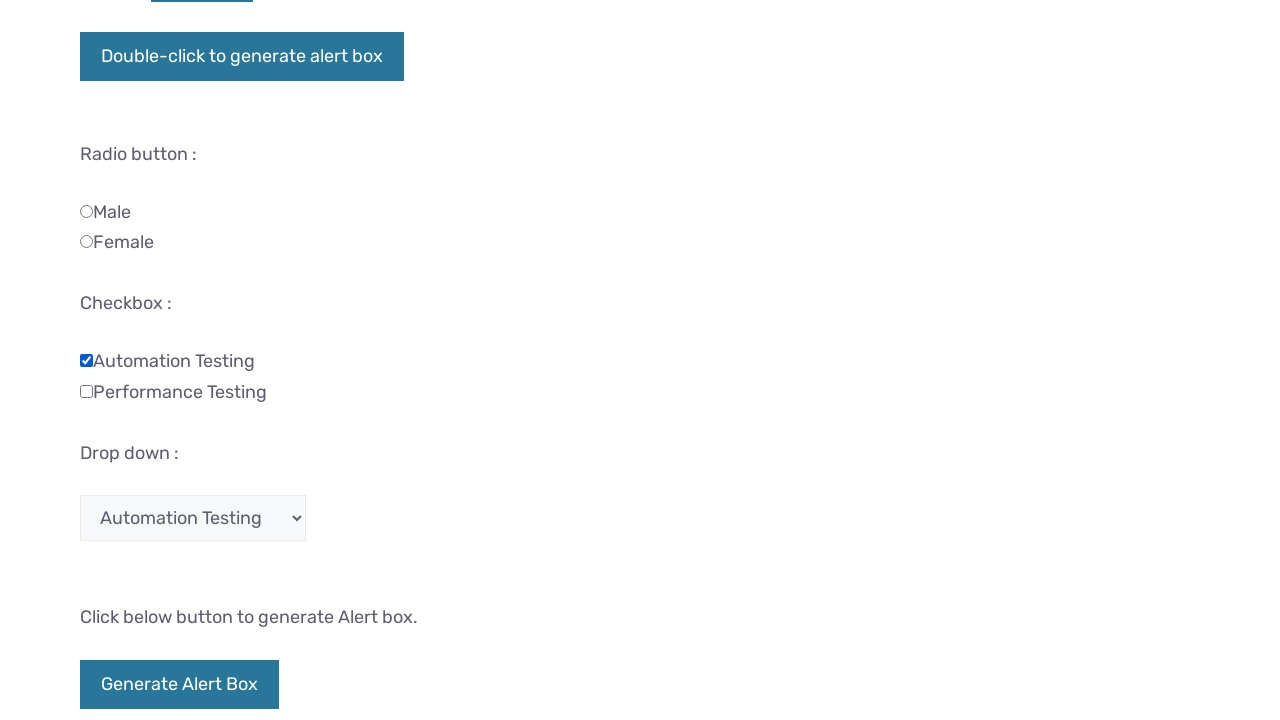

Checked the Performance checkbox at (86, 391) on xpath=//input[@value='Performance']
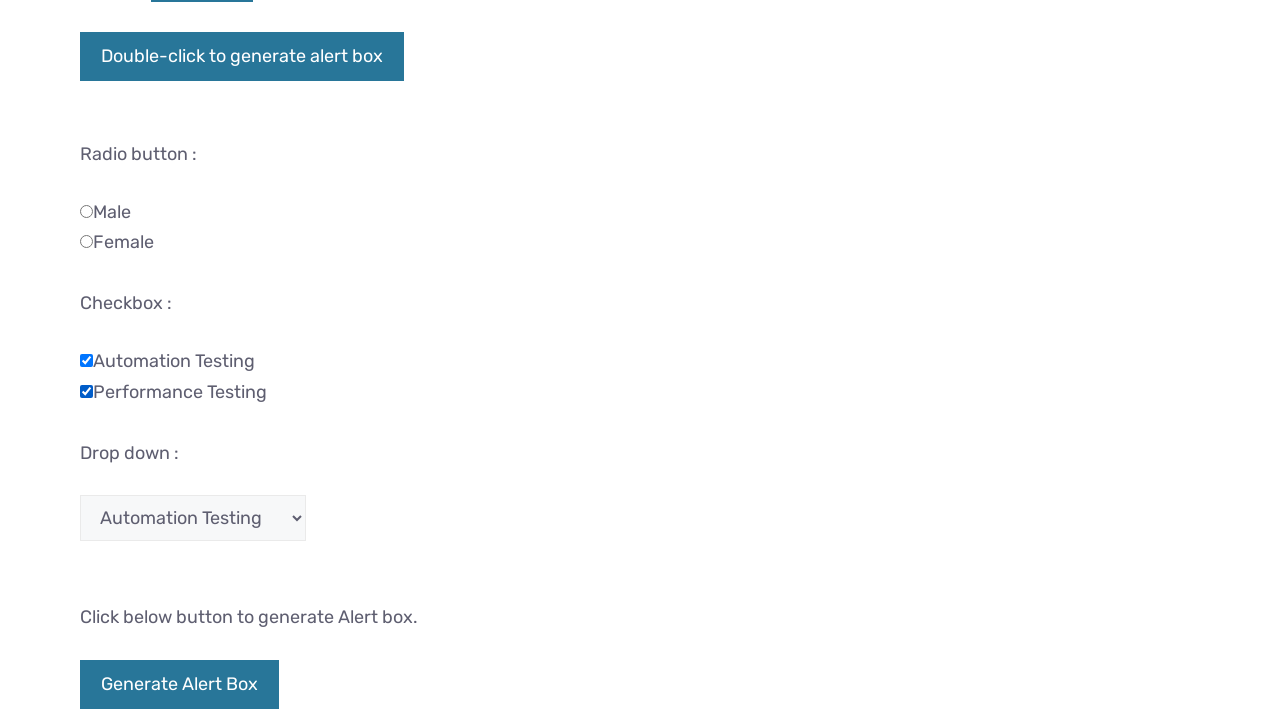

Verified Performance checkbox is checked
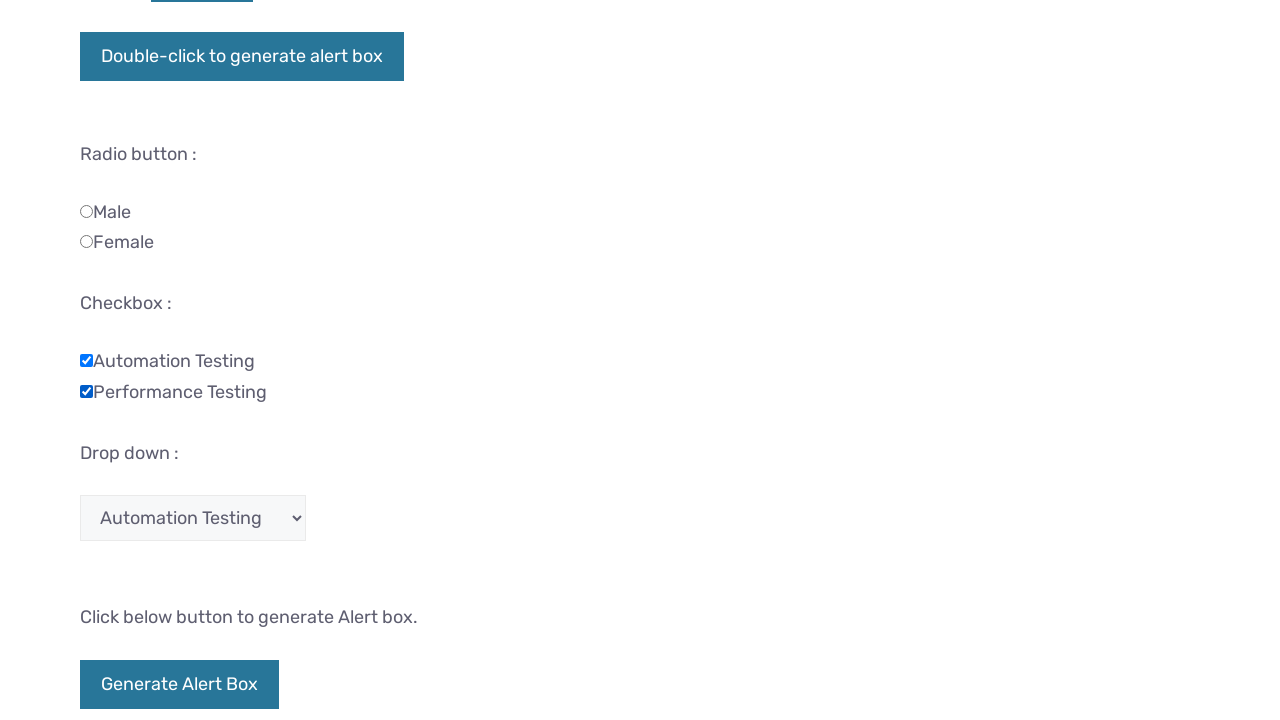

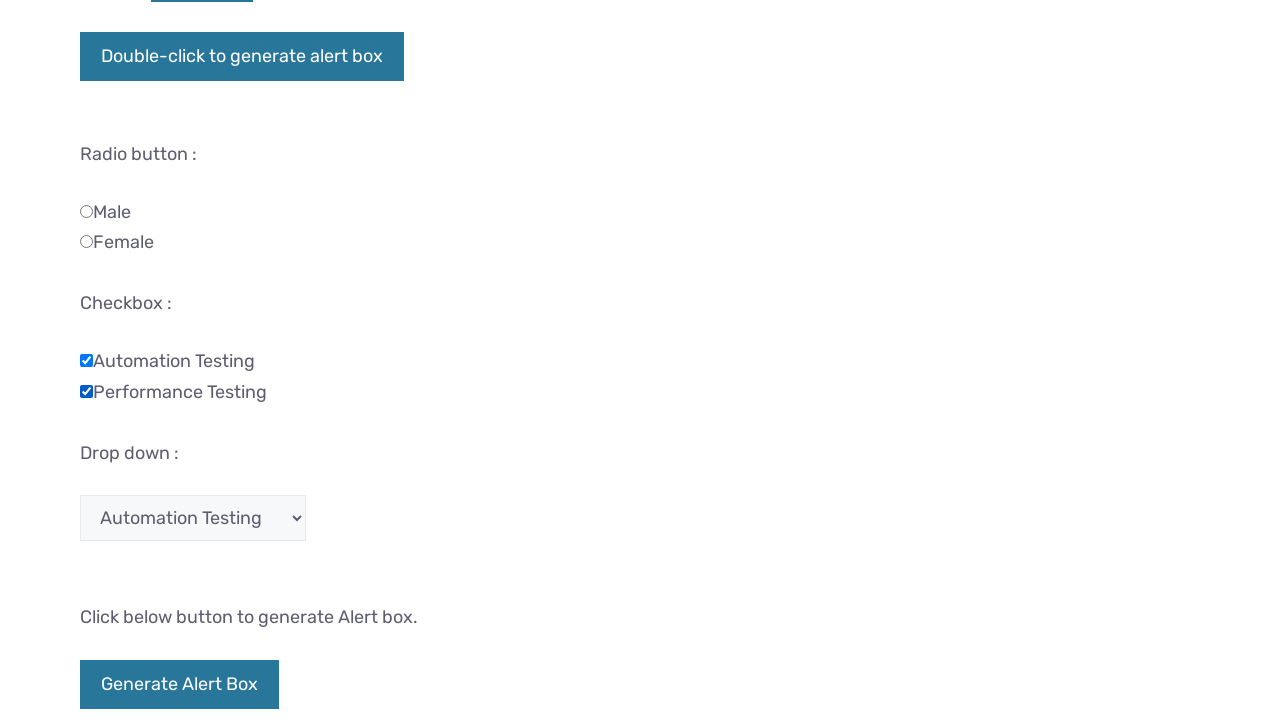